Tests calculator multiplication functionality by calculating 50 * 3 and verifying the result

Starting URL: https://dgotlieb.github.io/WebCalculator/

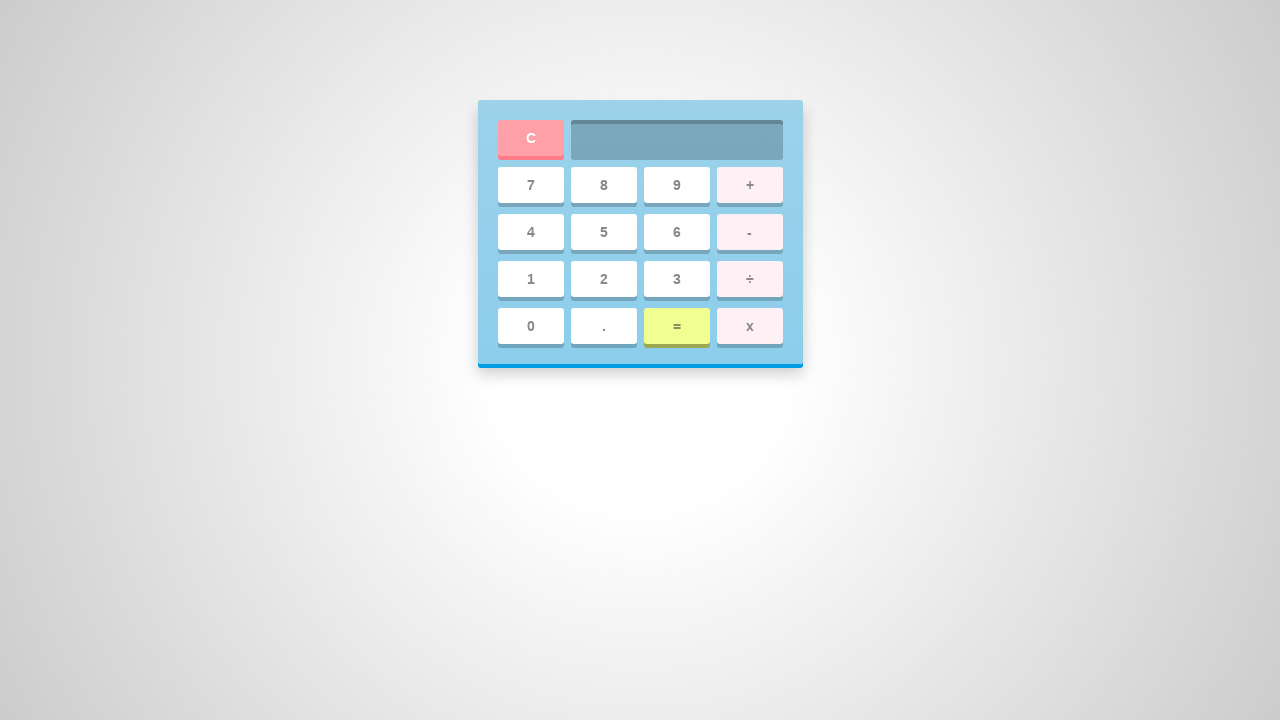

Clicked number 5 at (604, 232) on #five
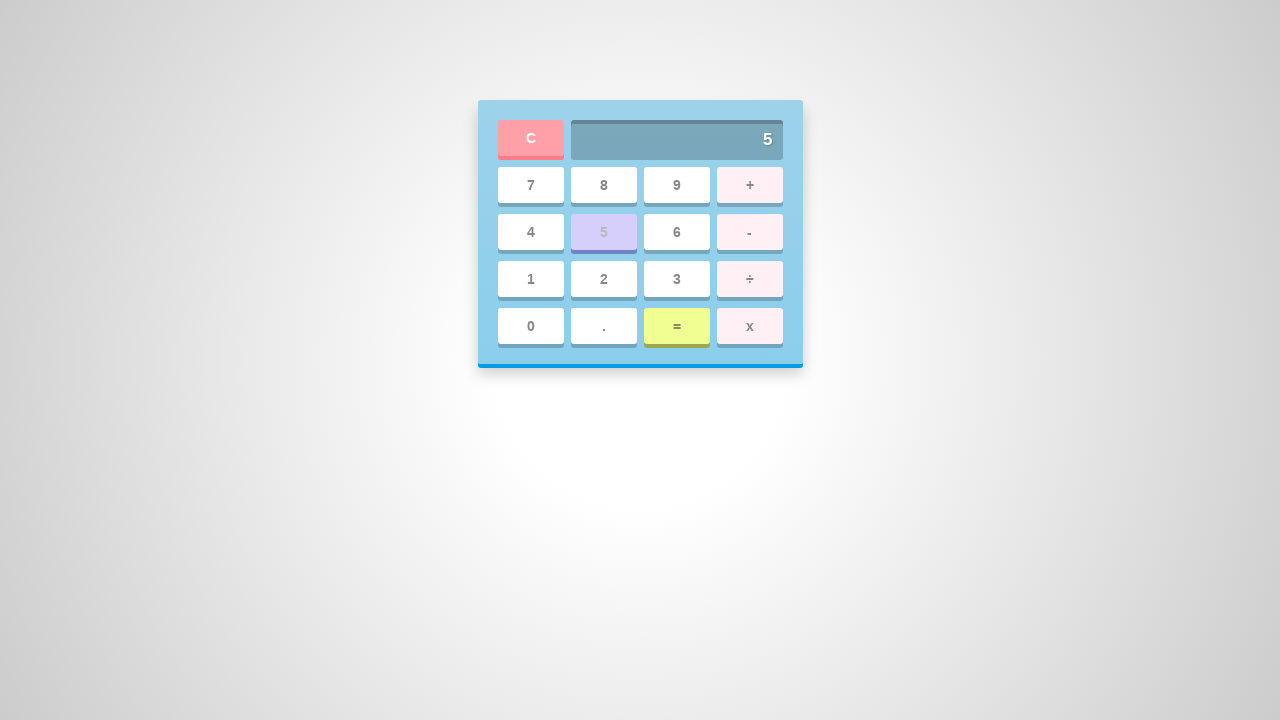

Clicked number 0 at (530, 326) on #zero
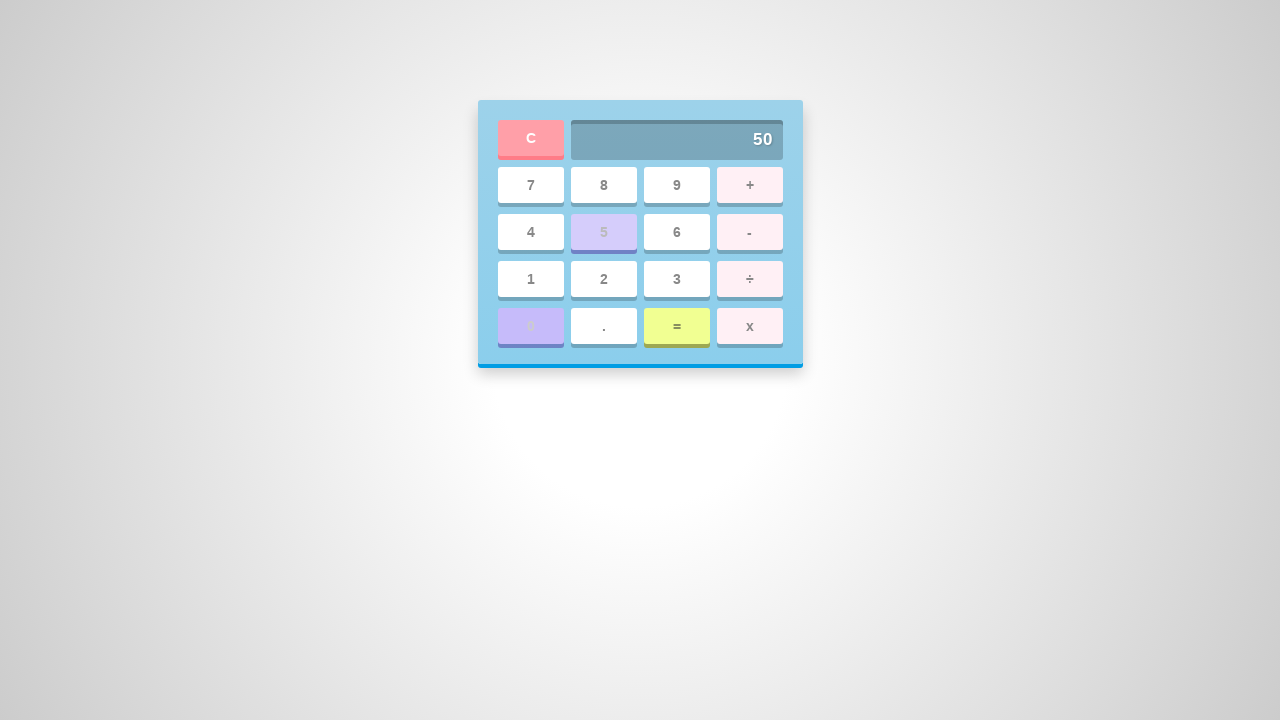

Clicked multiply operator at (750, 326) on #multiply
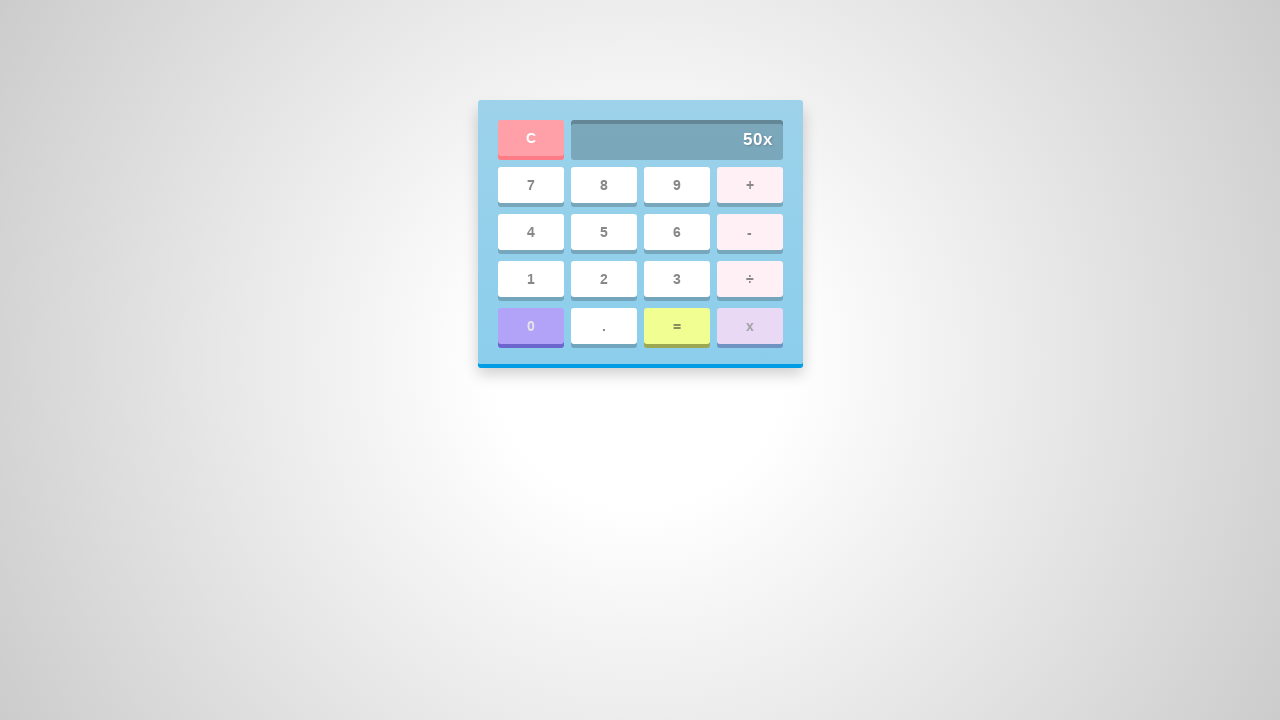

Clicked number 3 at (676, 279) on #three
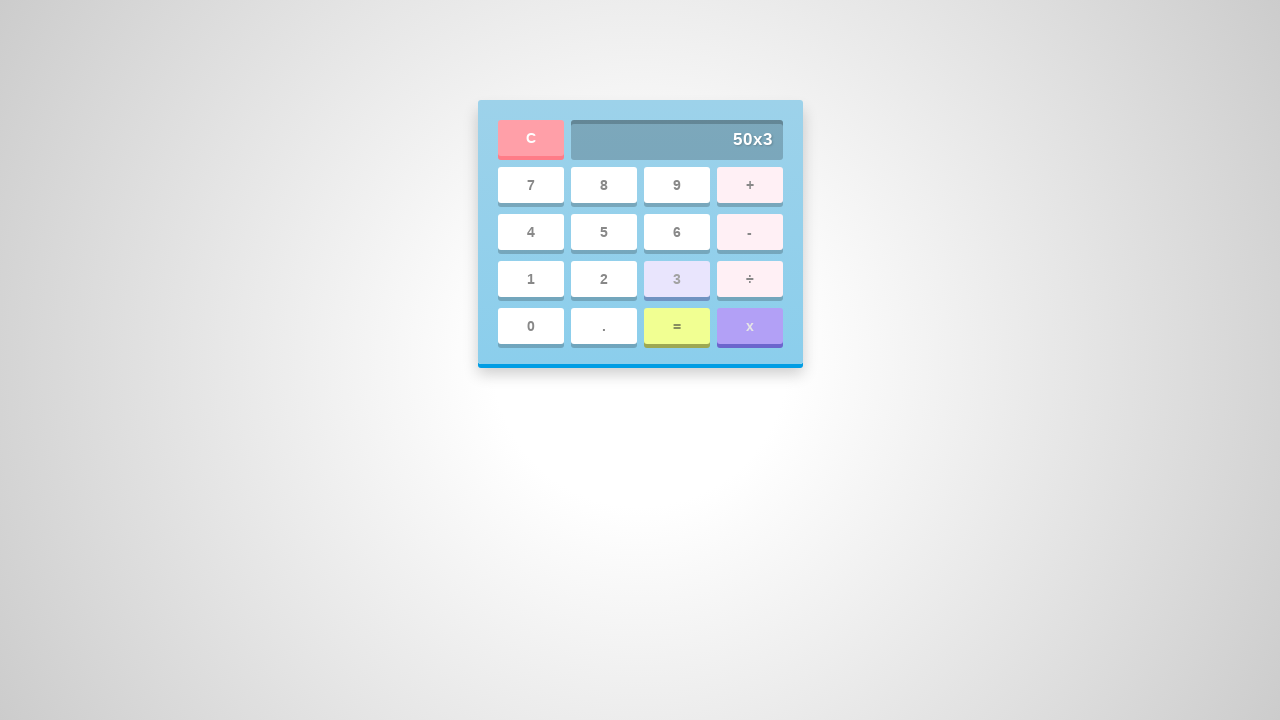

Clicked equals button to calculate 50 * 3 at (676, 326) on #equal
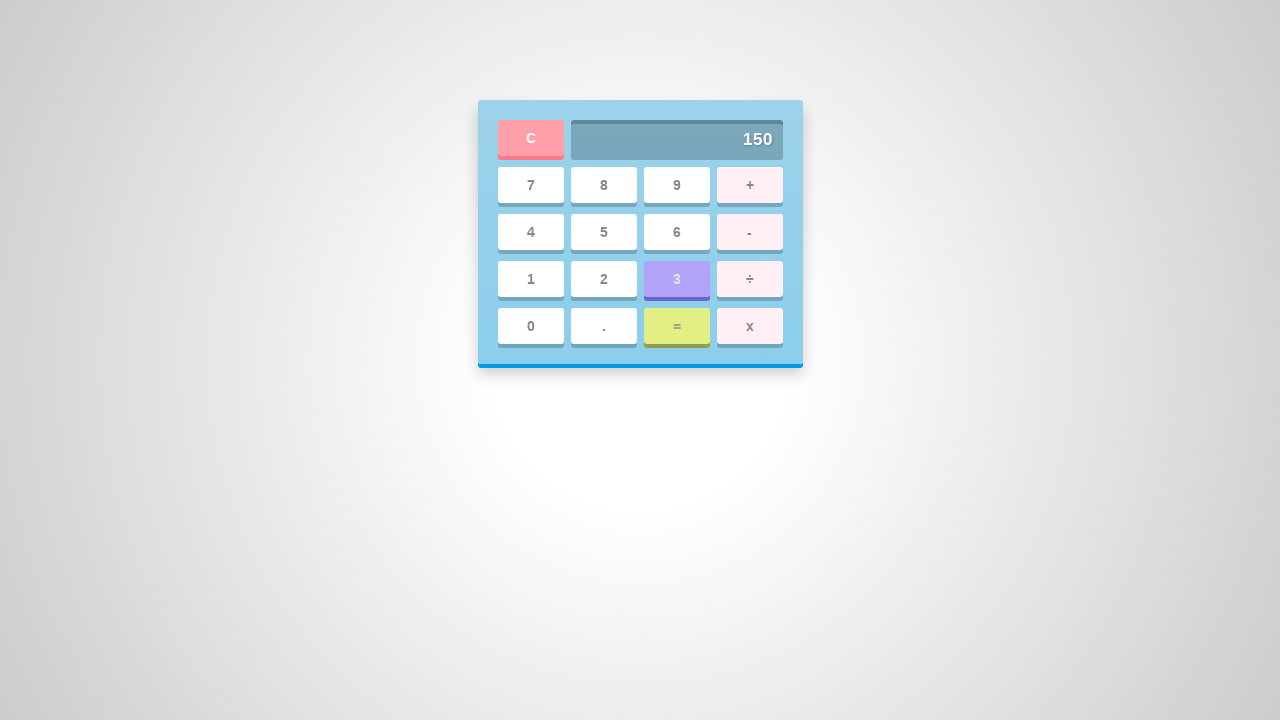

Calculator result displayed on screen
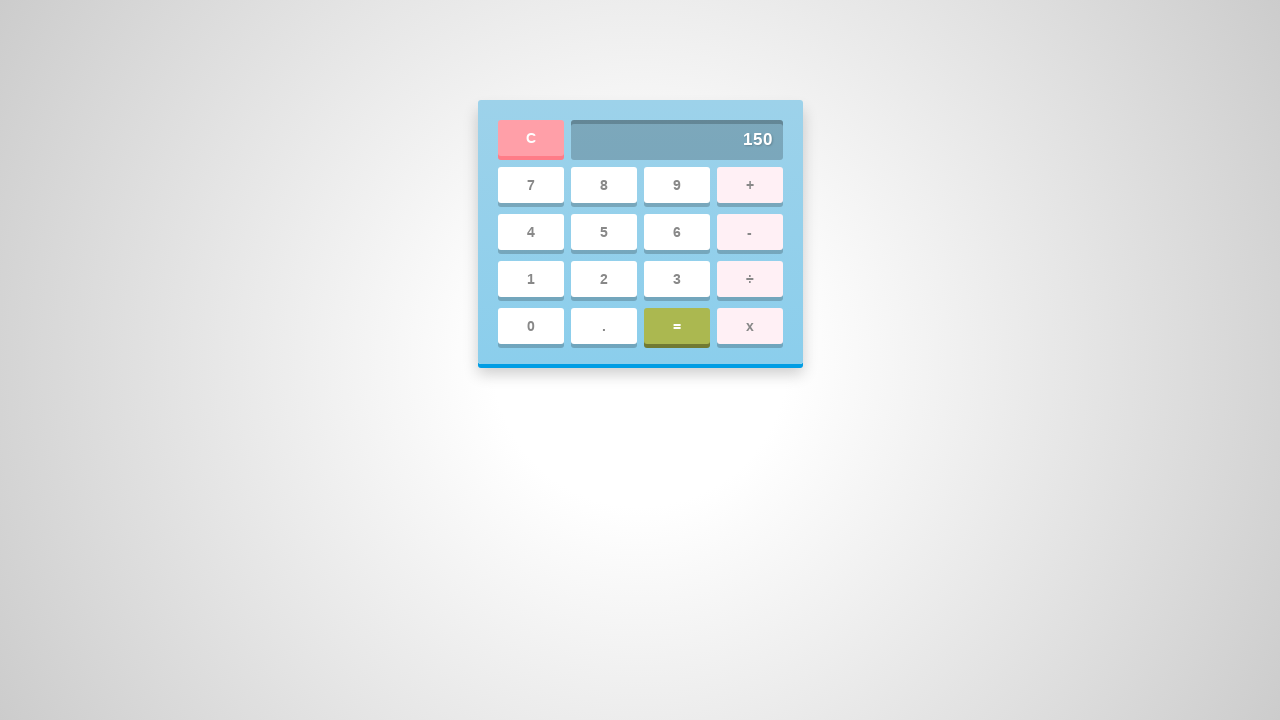

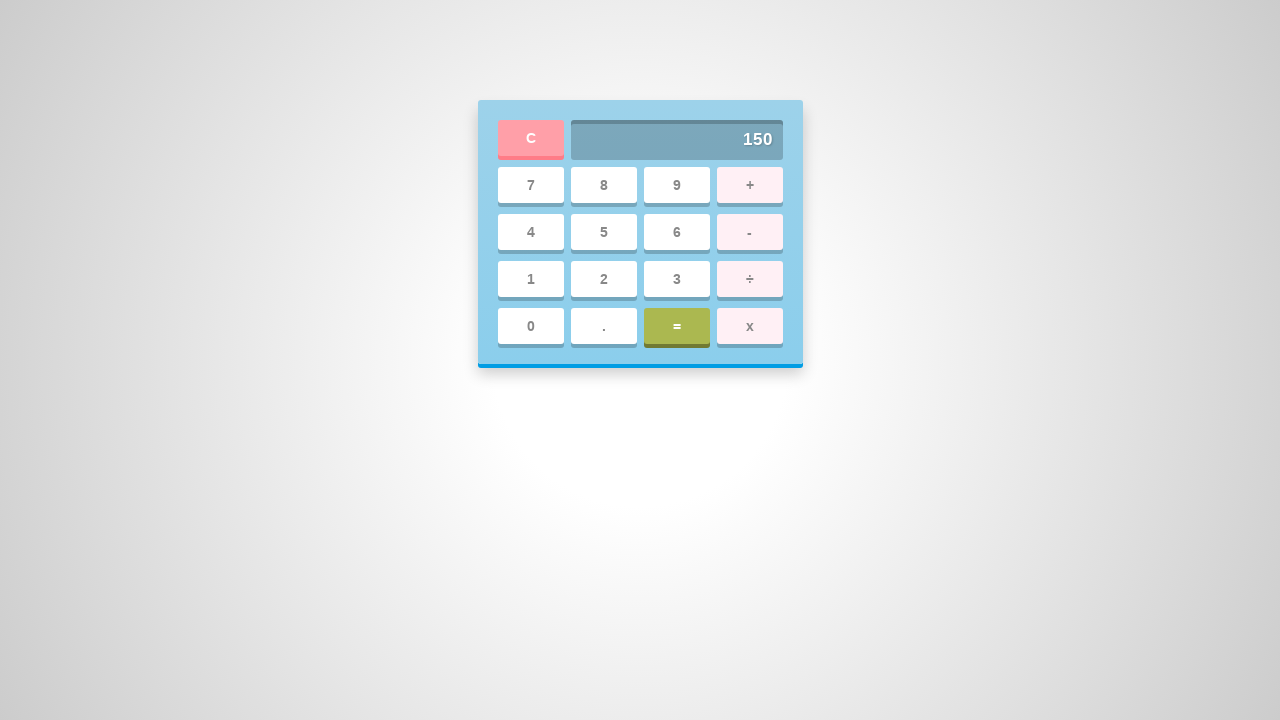